Tests the SpiceJet flight booking page by clicking on the round-trip radio button option

Starting URL: https://www.spicejet.com/

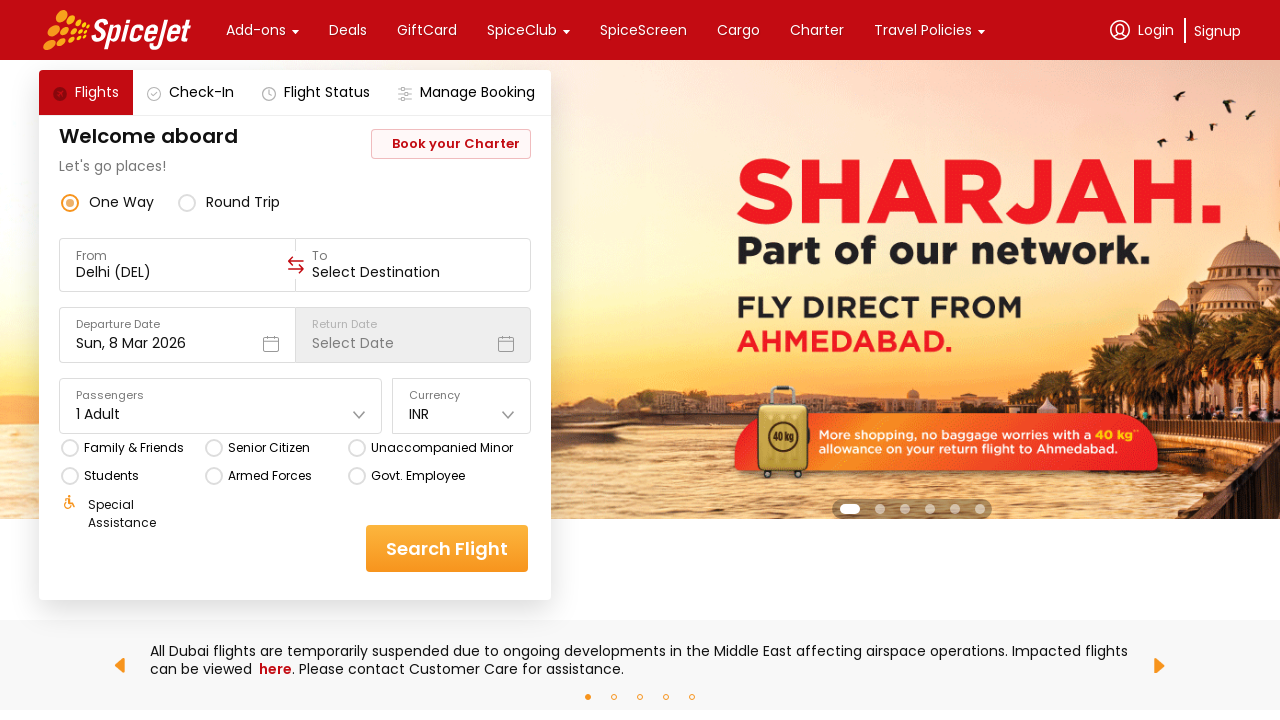

Navigated to SpiceJet flight booking page
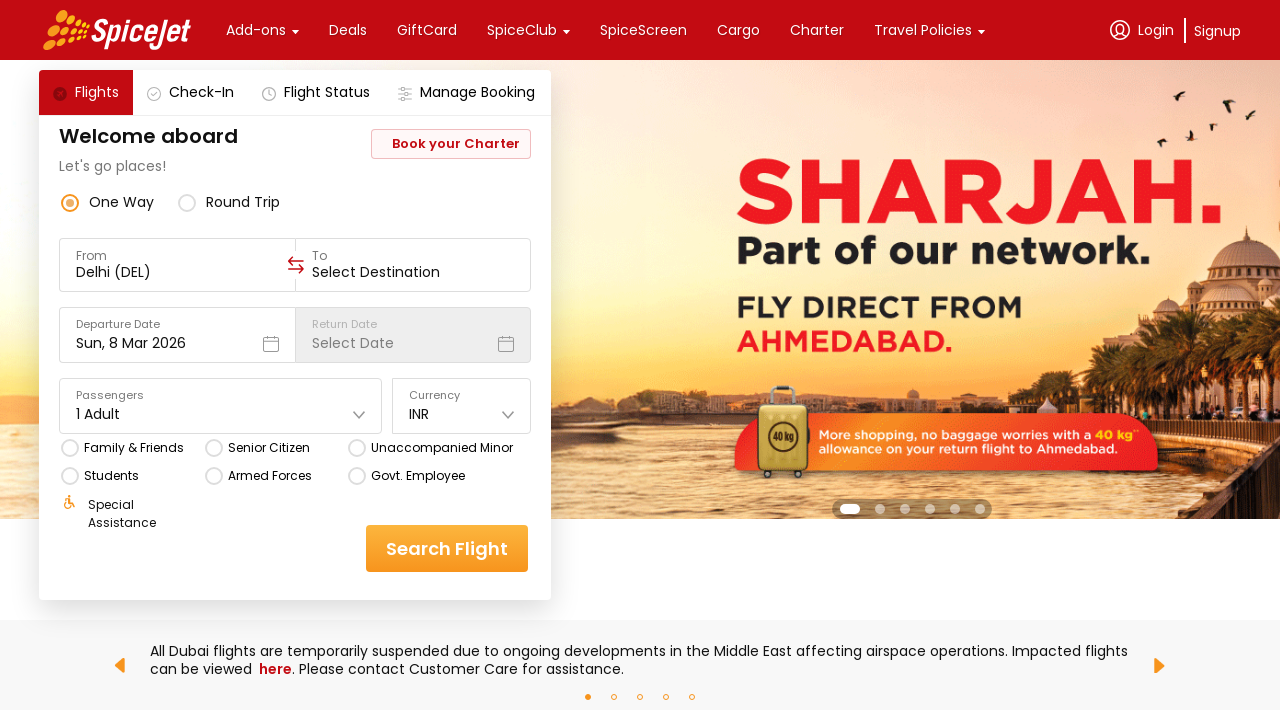

Clicked on the round-trip radio button option at (229, 202) on div[data-testid='round-trip-radio-button']
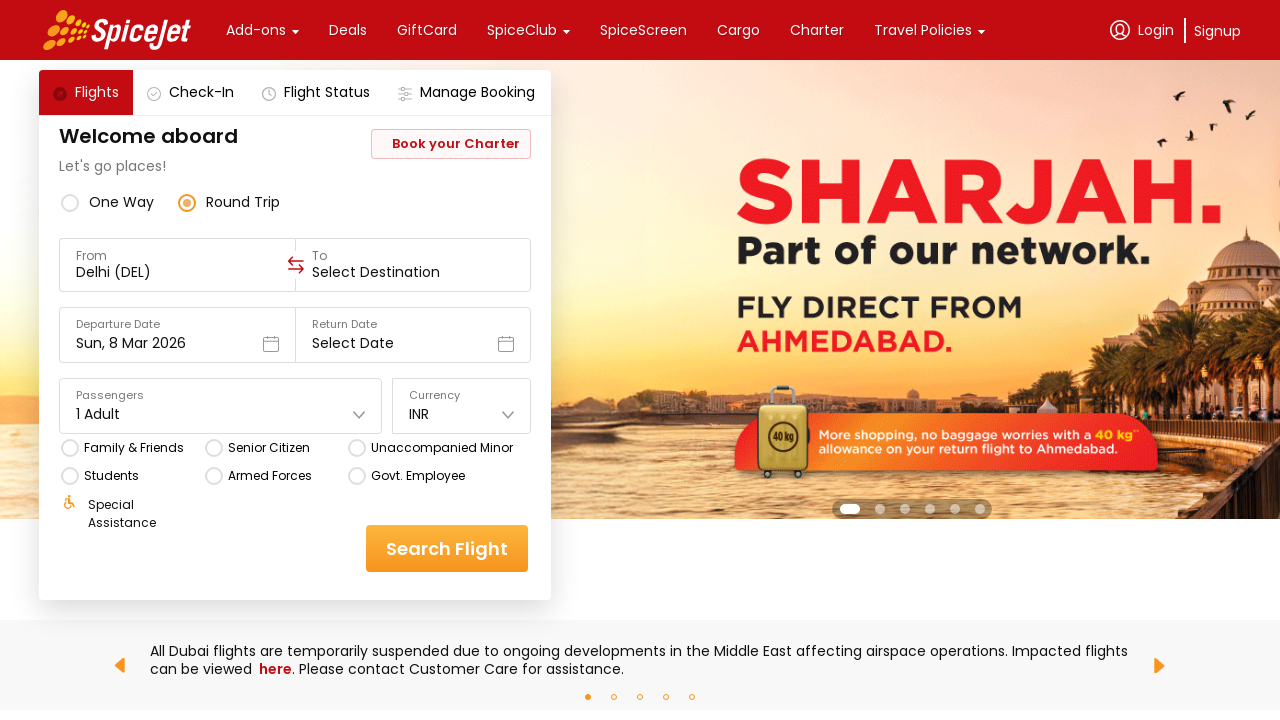

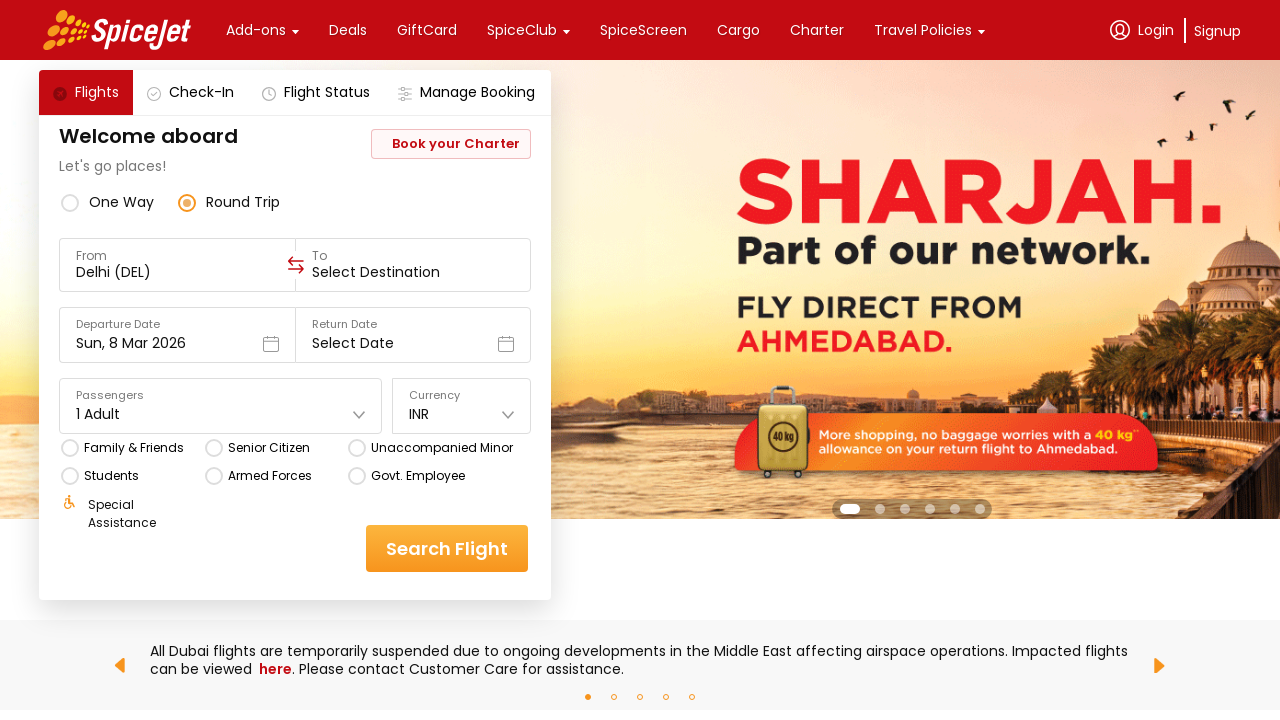